Tests simple text input functionality by entering text and pressing Enter, then verifying the result is displayed correctly

Starting URL: https://www.qa-practice.com/elements/input/simple

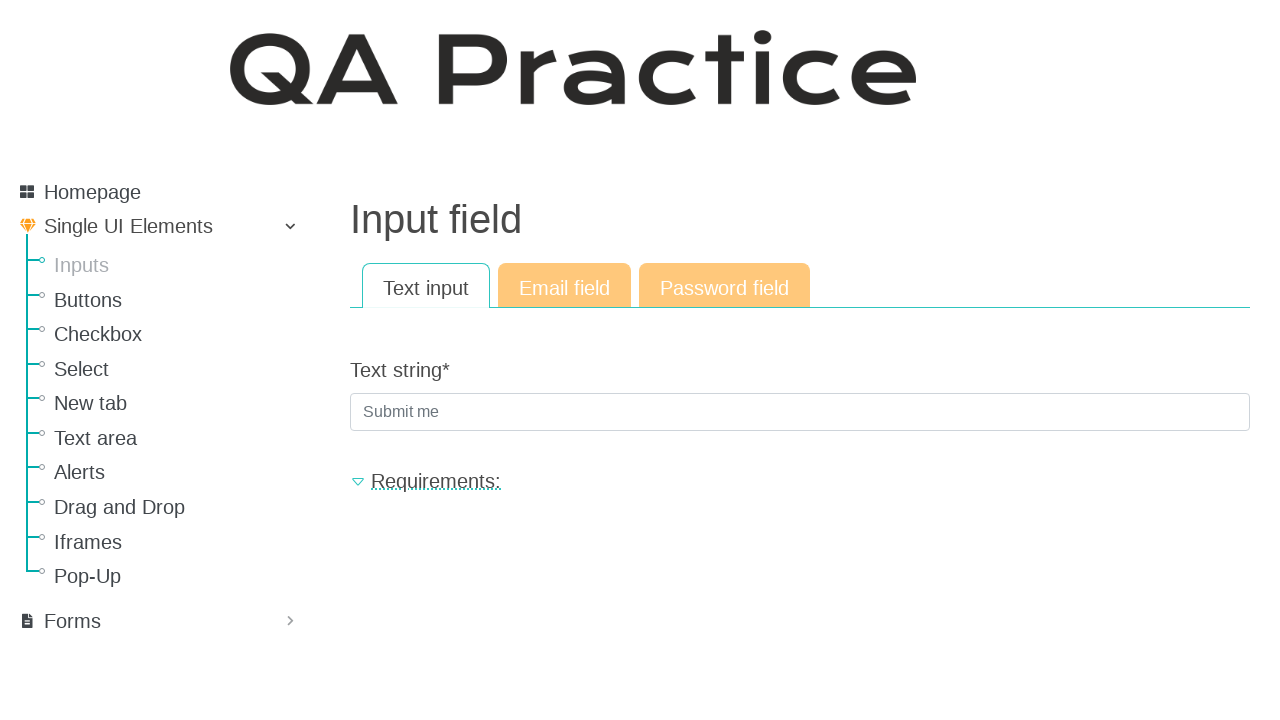

Filled text input field with 'cat' on input[name='text_string']
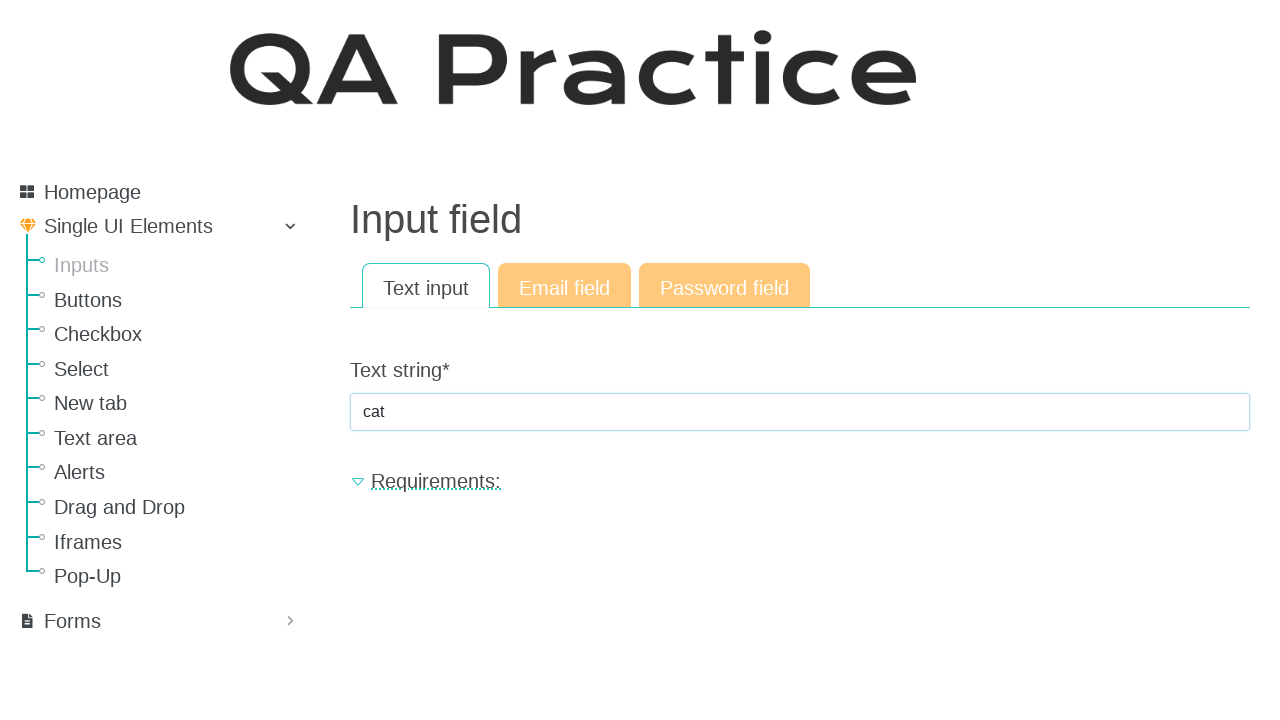

Pressed Enter to submit the text input on input[name='text_string']
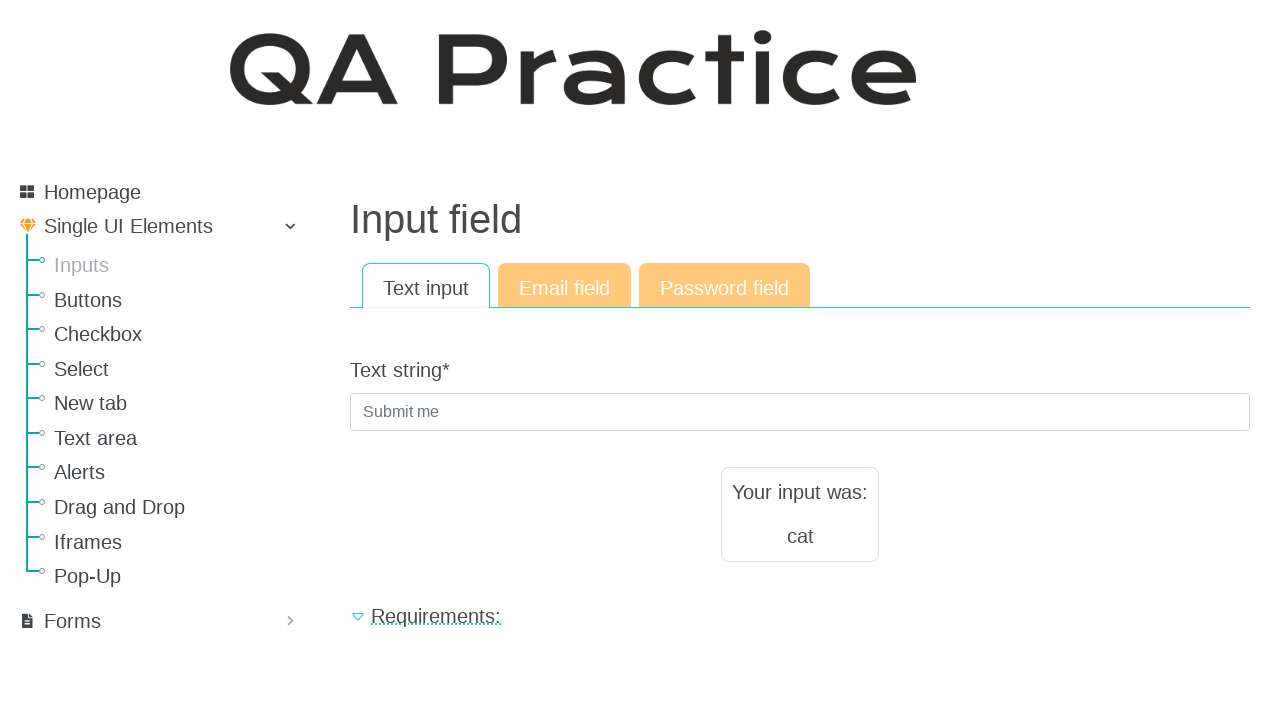

Result text element appeared on the page
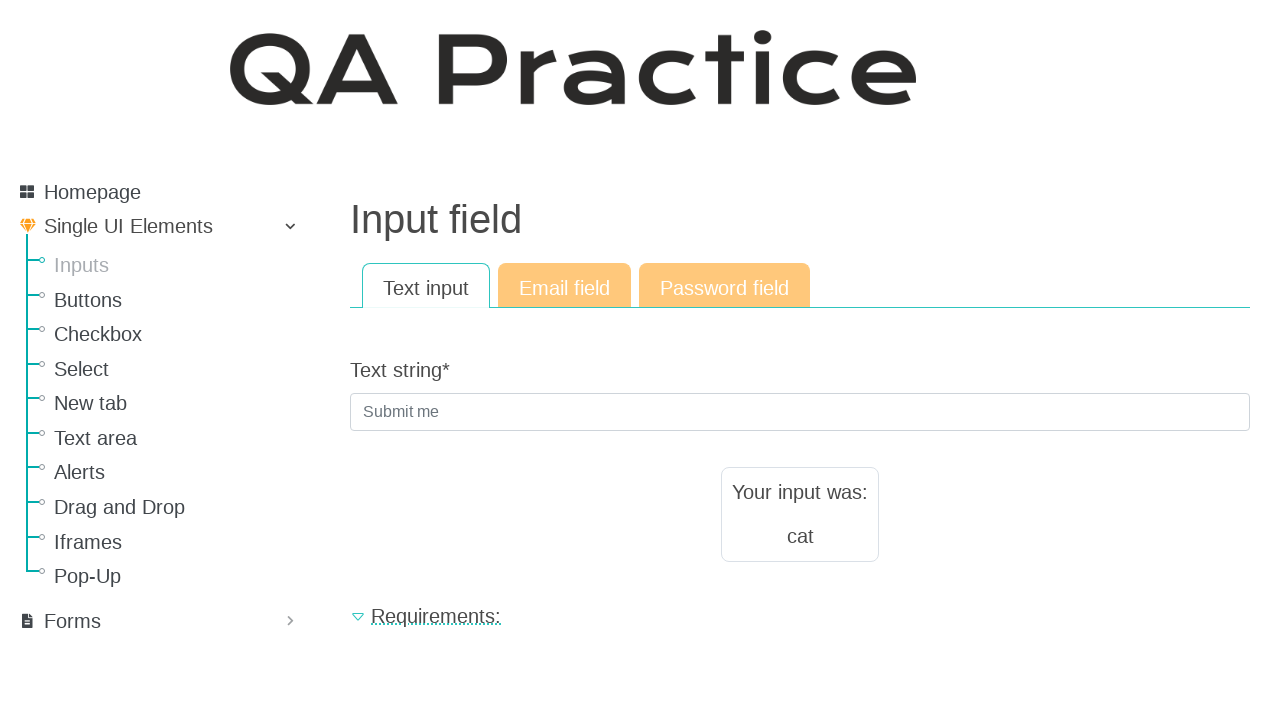

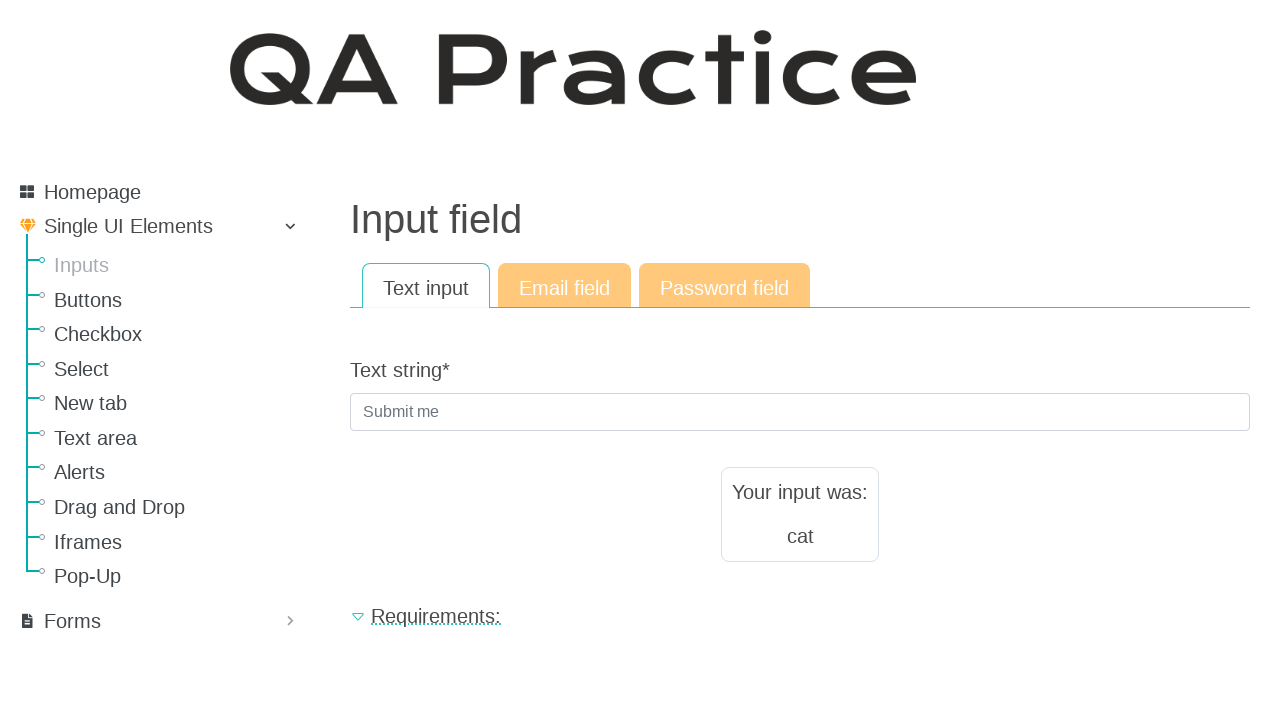